Navigates to the INALCO public planning site, switches to the promotions section, searches for a specific language and level combination, and waits for the schedule table to load.

Starting URL: https://planning.inalco.fr/public

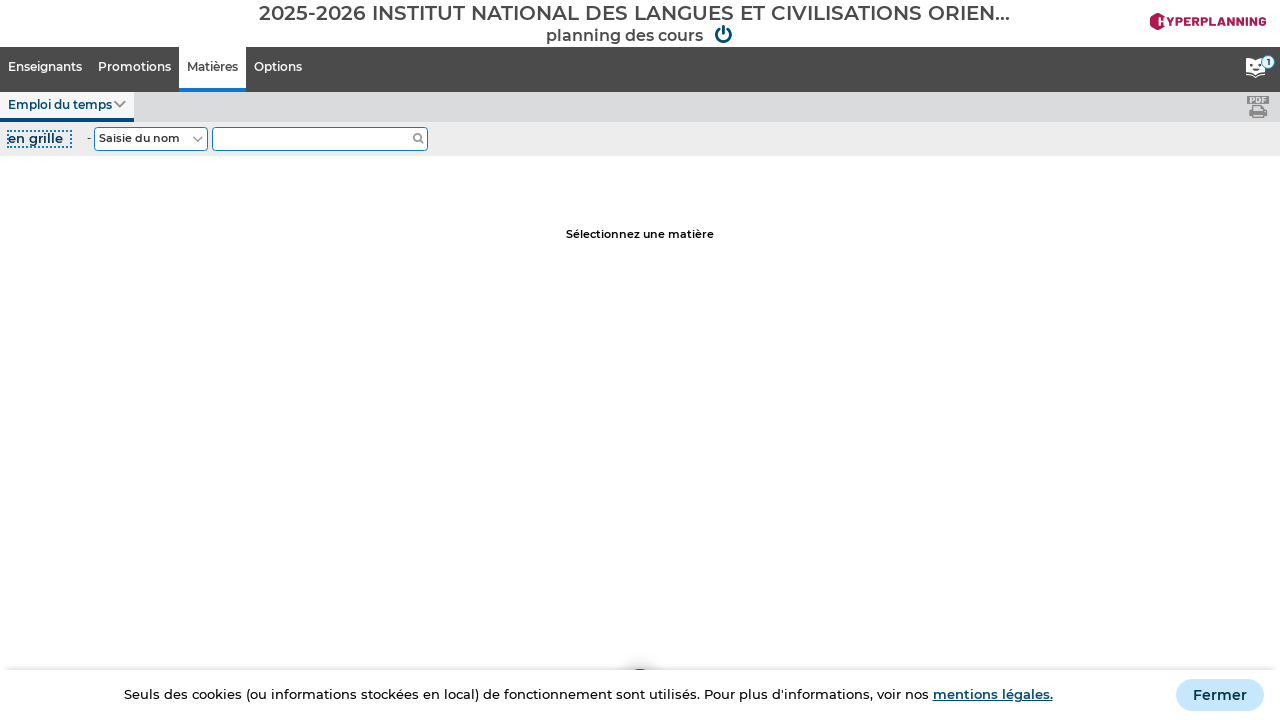

Waited for the planning interface to load
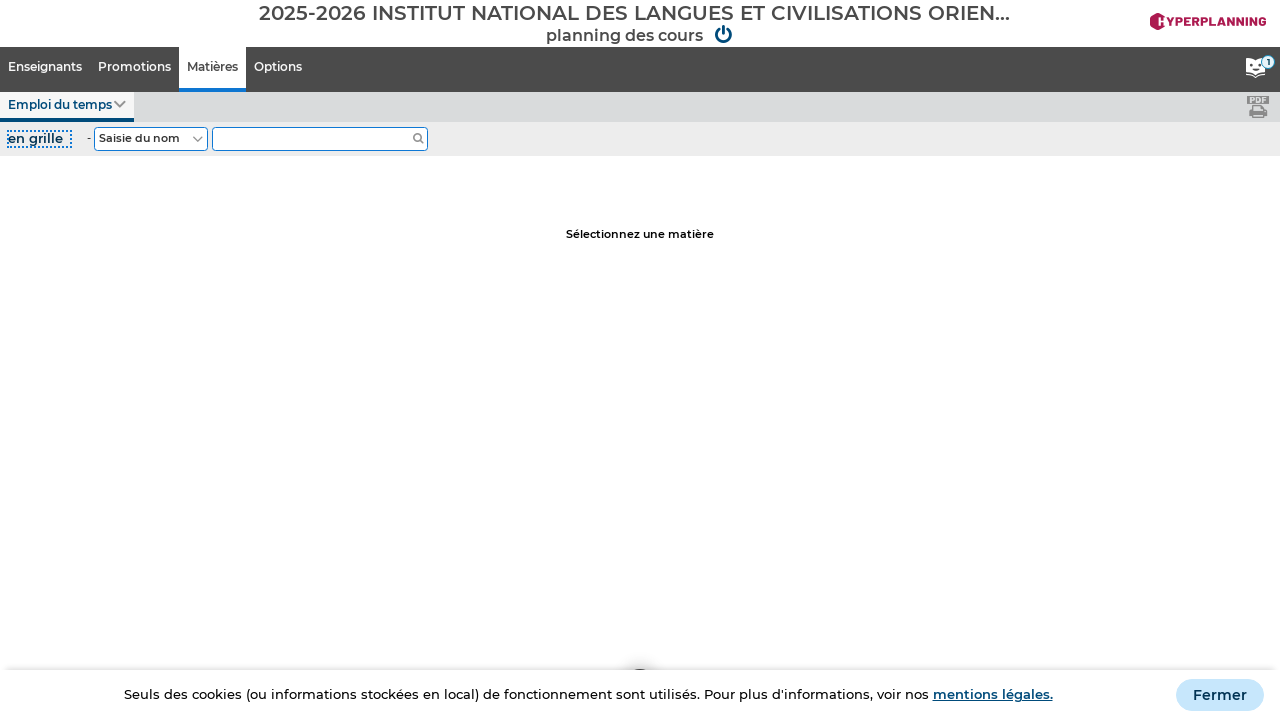

Clicked to switch to promotions section at (134, 70) on #GInterface\.Instances\[0\]\.Instances\[1\]_Combo1
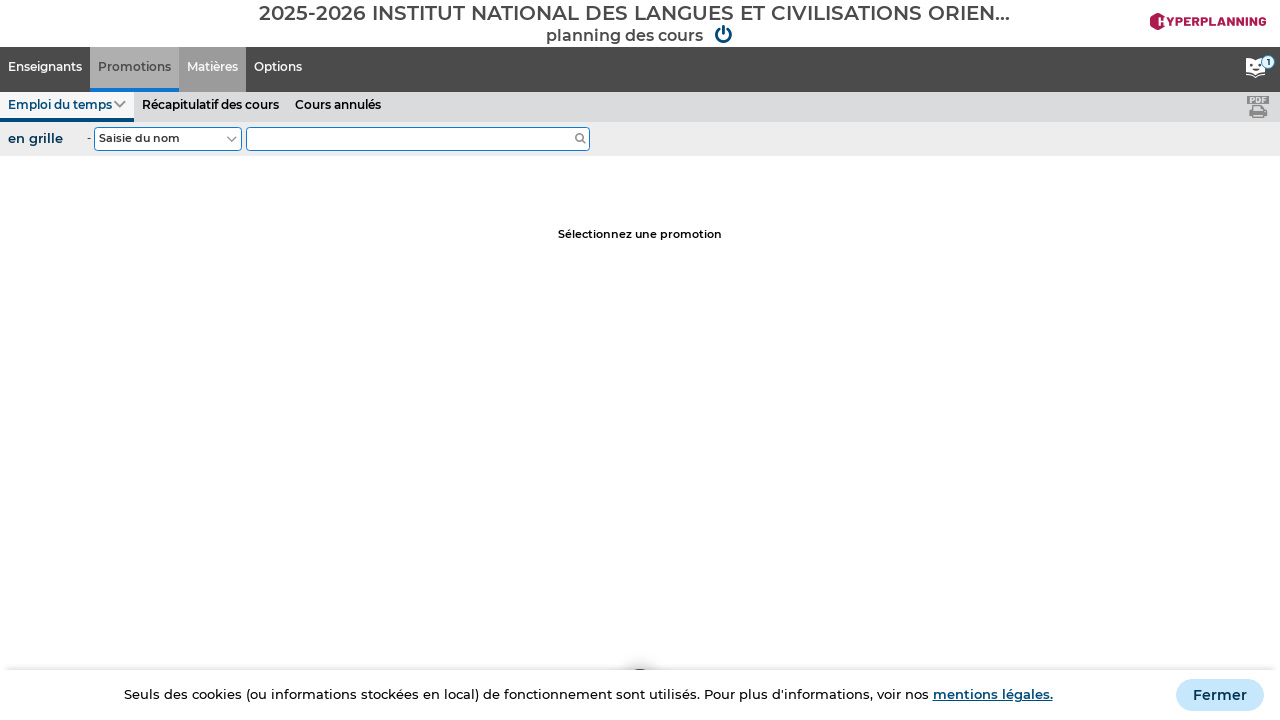

Filled search field with 'Japonais L1' on #GInterface\.Instances\[1\]\.Instances\[1\]\.bouton_Edit
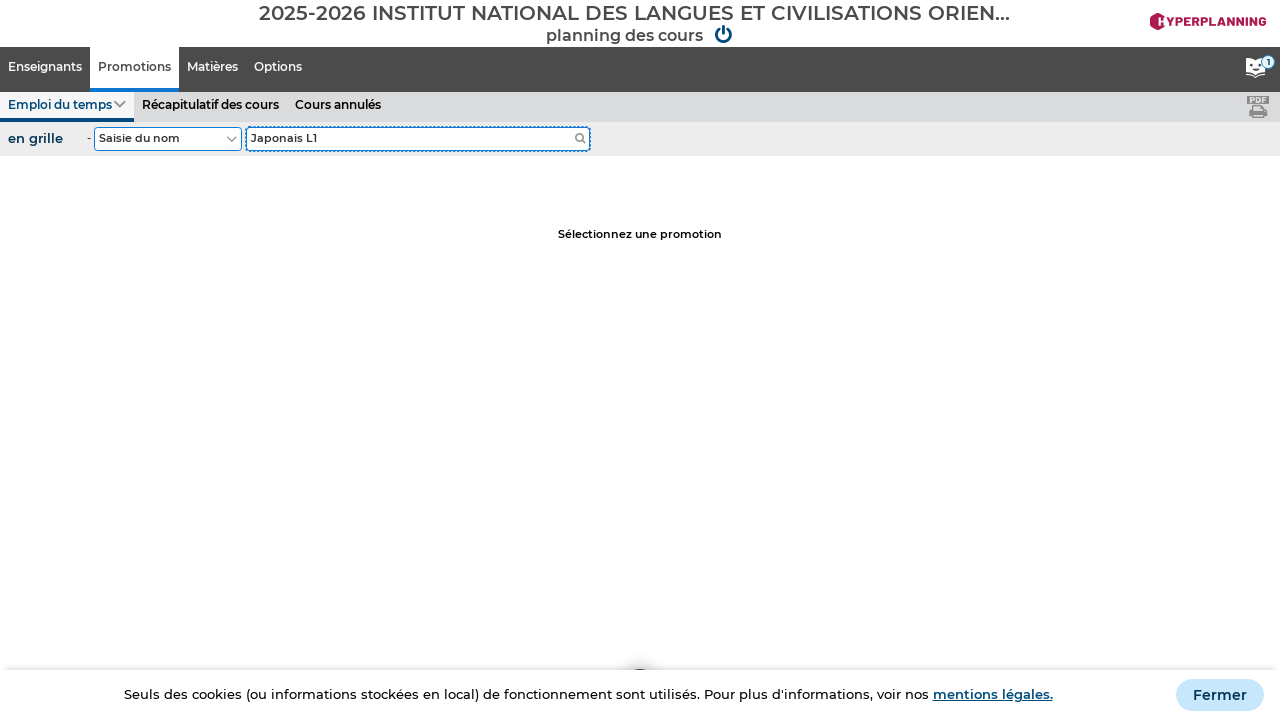

Pressed Enter to execute search on #GInterface\.Instances\[1\]\.Instances\[1\]\.bouton_Edit
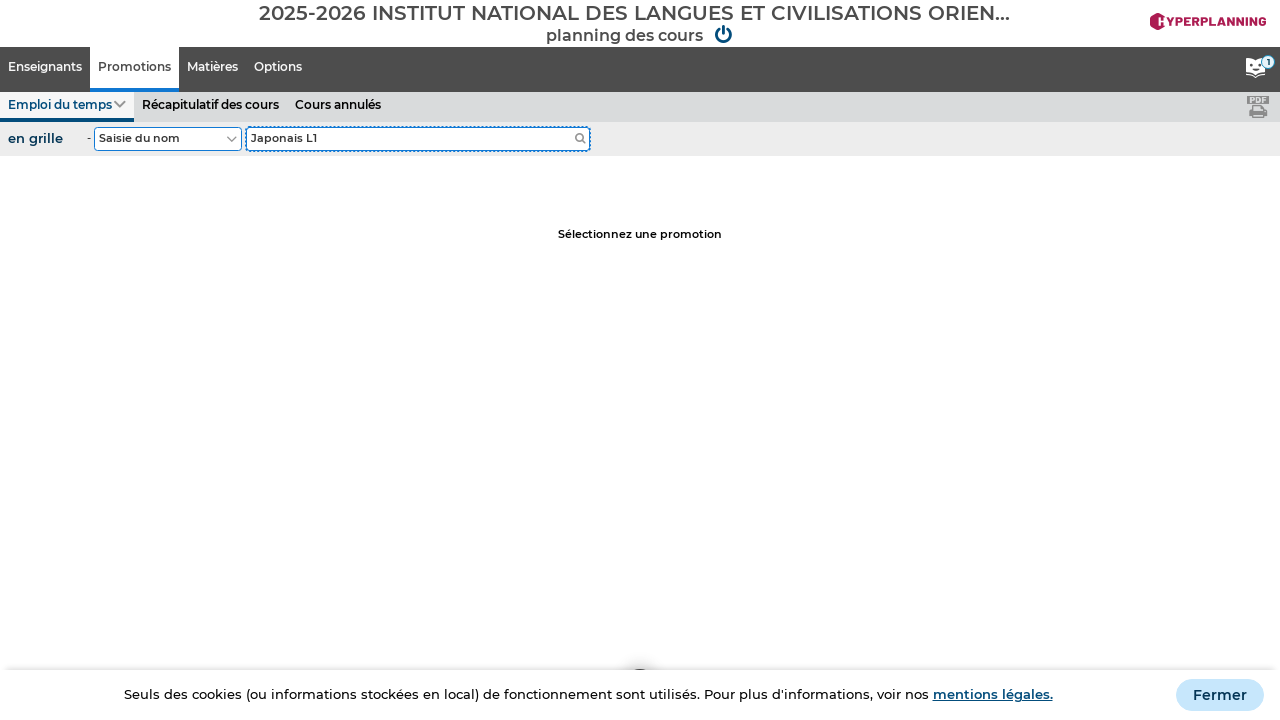

Schedule table loaded successfully
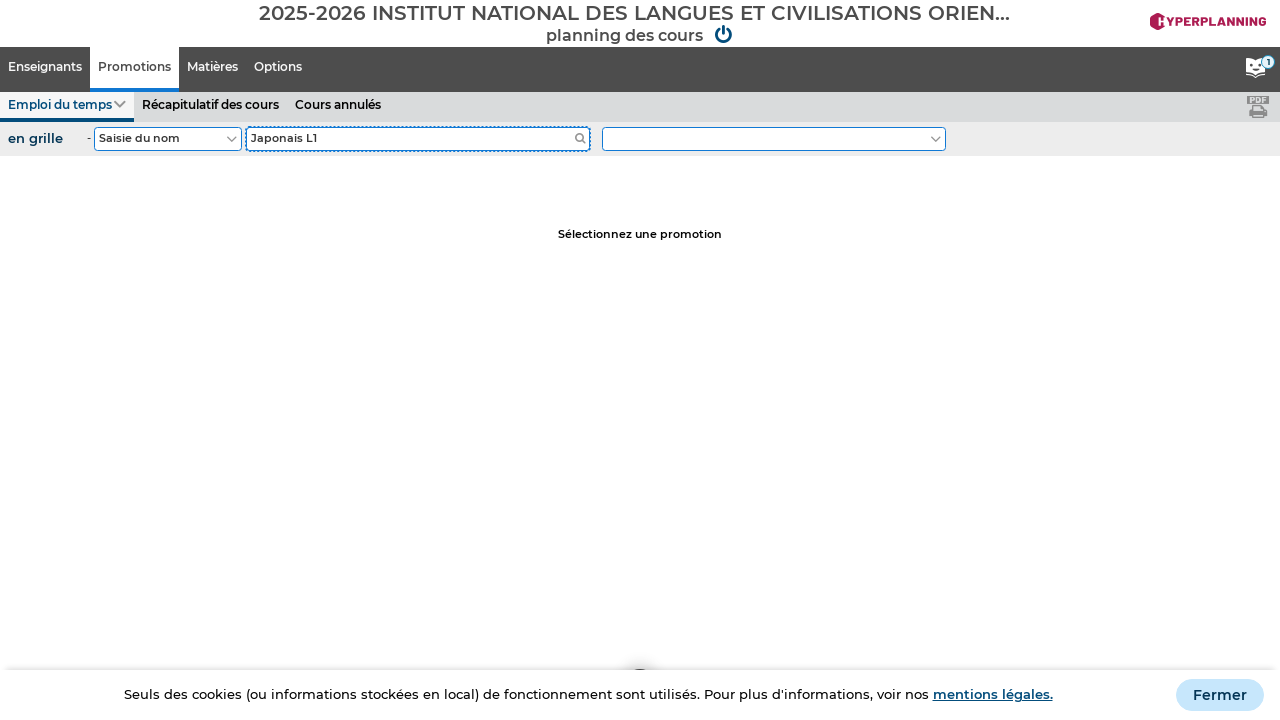

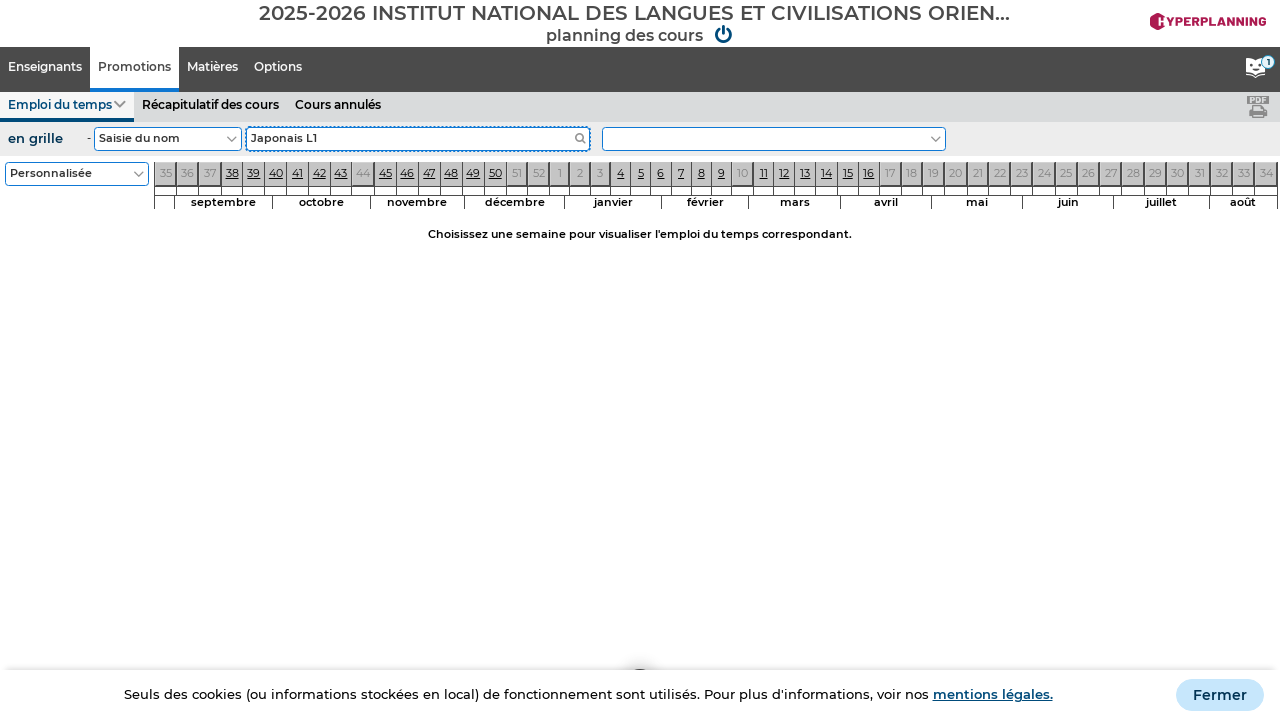